Tests dynamic loading of a hidden element by clicking start button and verifying the loaded text

Starting URL: http://the-internet.herokuapp.com/dynamic_loading/1

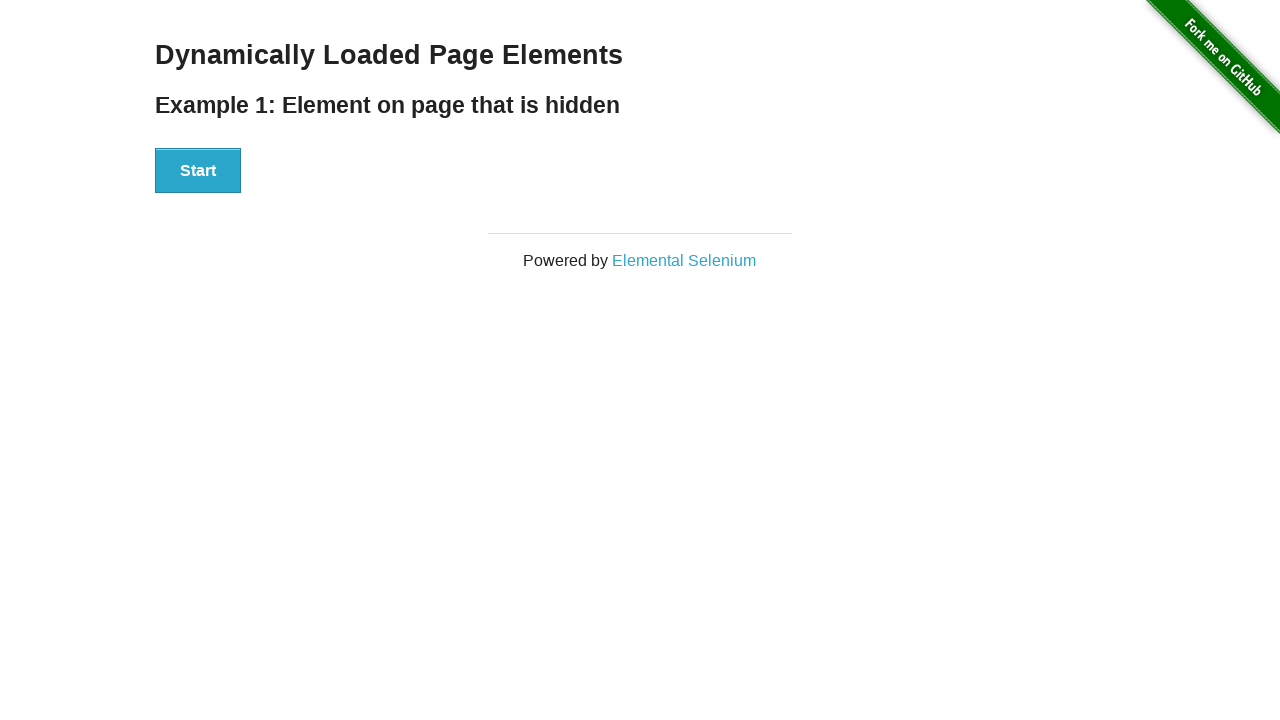

Clicked start button to trigger dynamic loading at (198, 171) on #start button
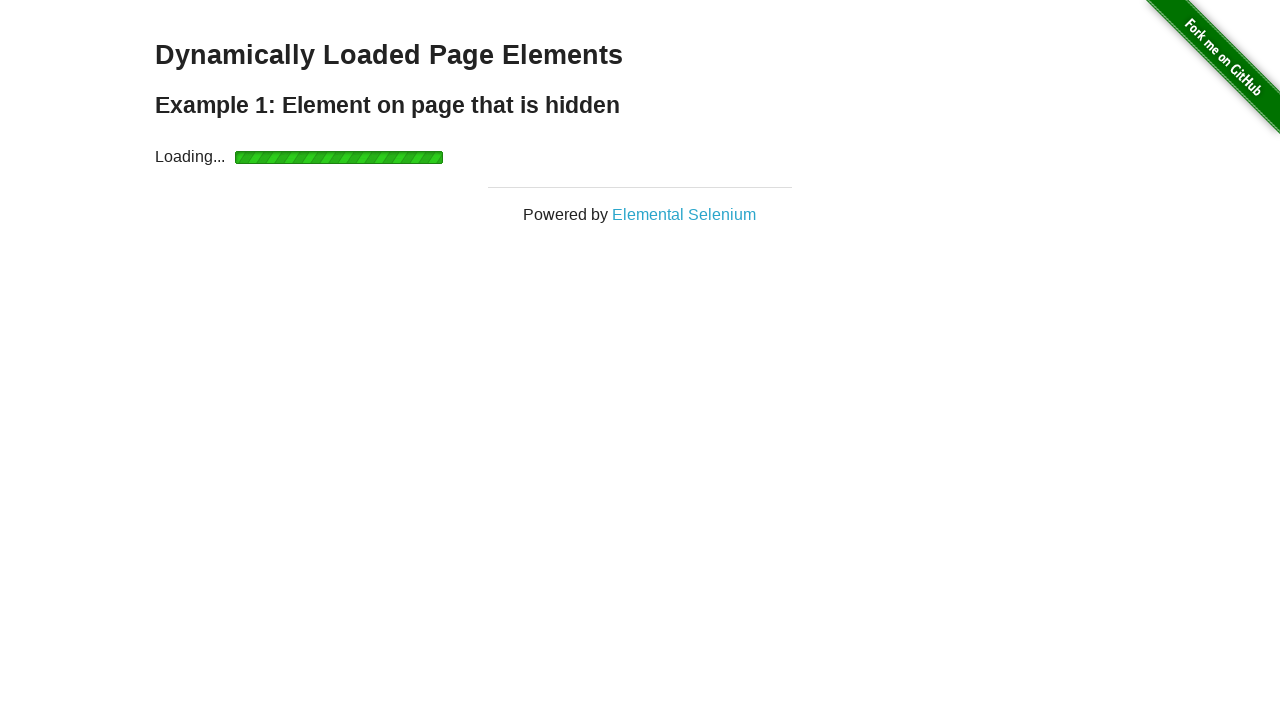

Waited for finish text to appear and become visible
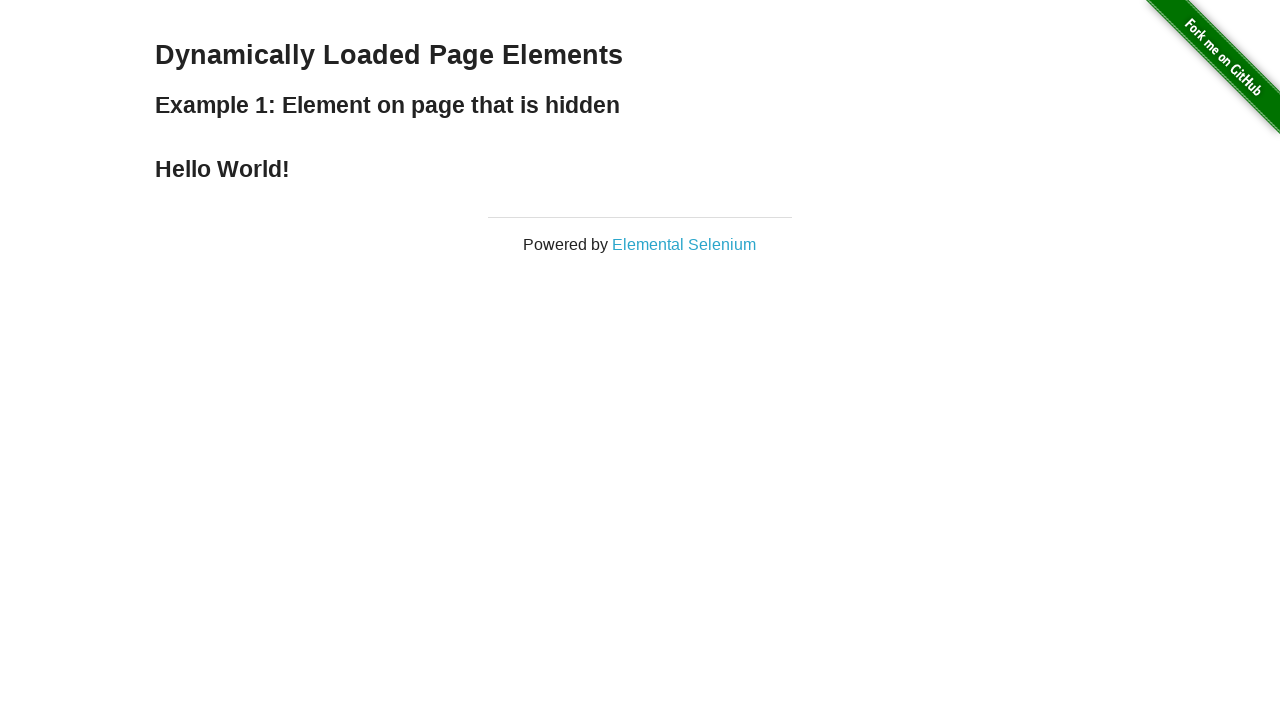

Verified that loaded text equals 'Hello World!'
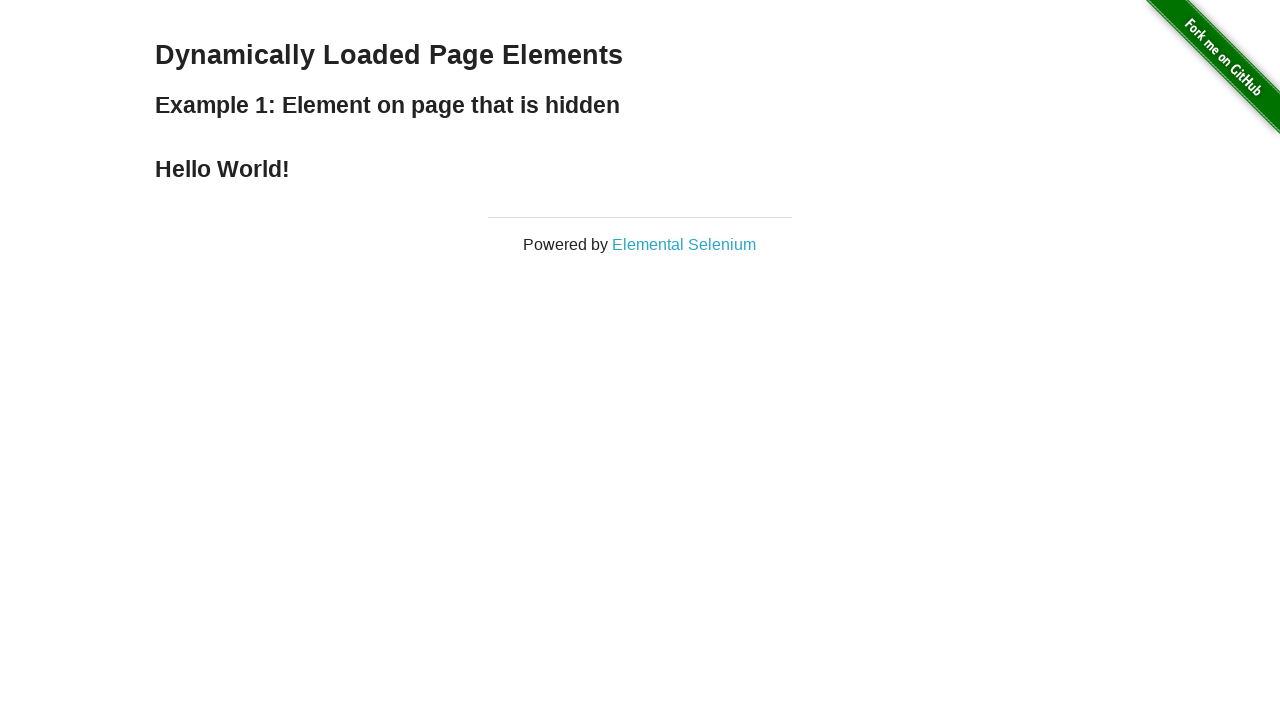

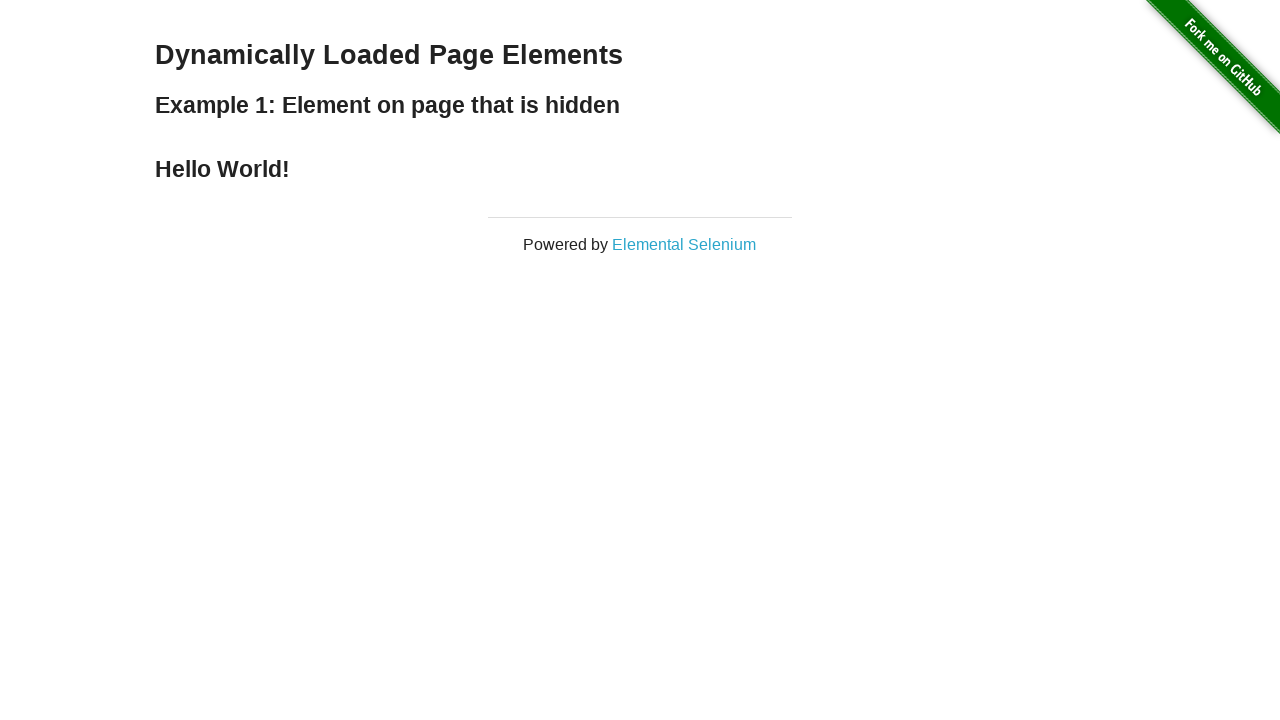